Tests keyboard interactions on the APSRTC bus booking website by filling the source city field using keyboard actions

Starting URL: https://www.apsrtconline.in/

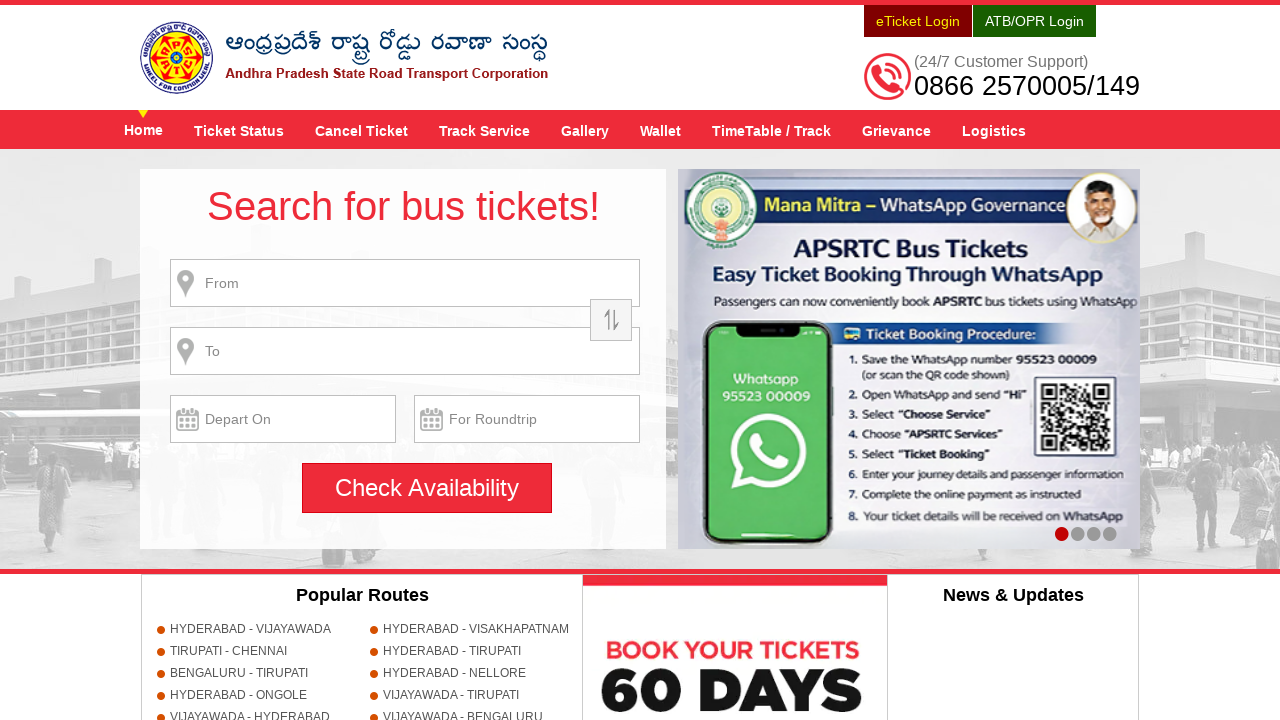

Clicked on the source city input field at (405, 283) on xpath=//div[@class='search']//input[@name='source']
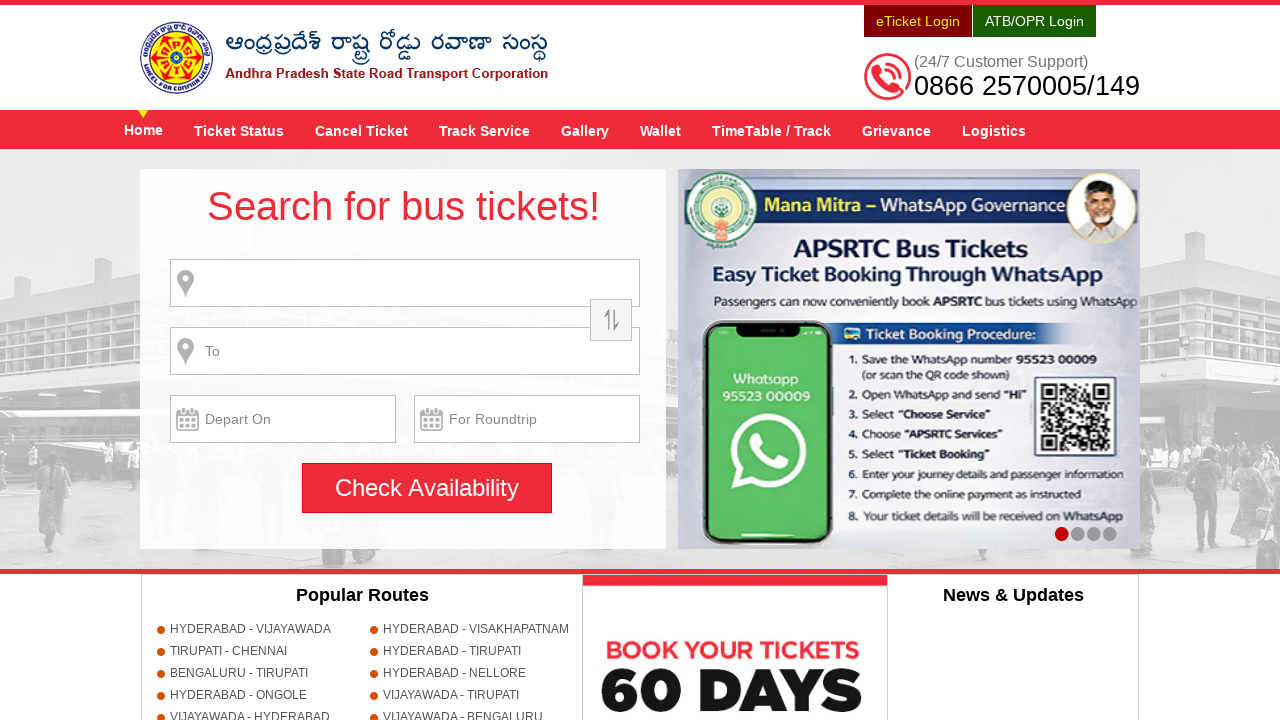

Filled source city field with 'HYDERABAD' on //div[@class='search']//input[@name='source']
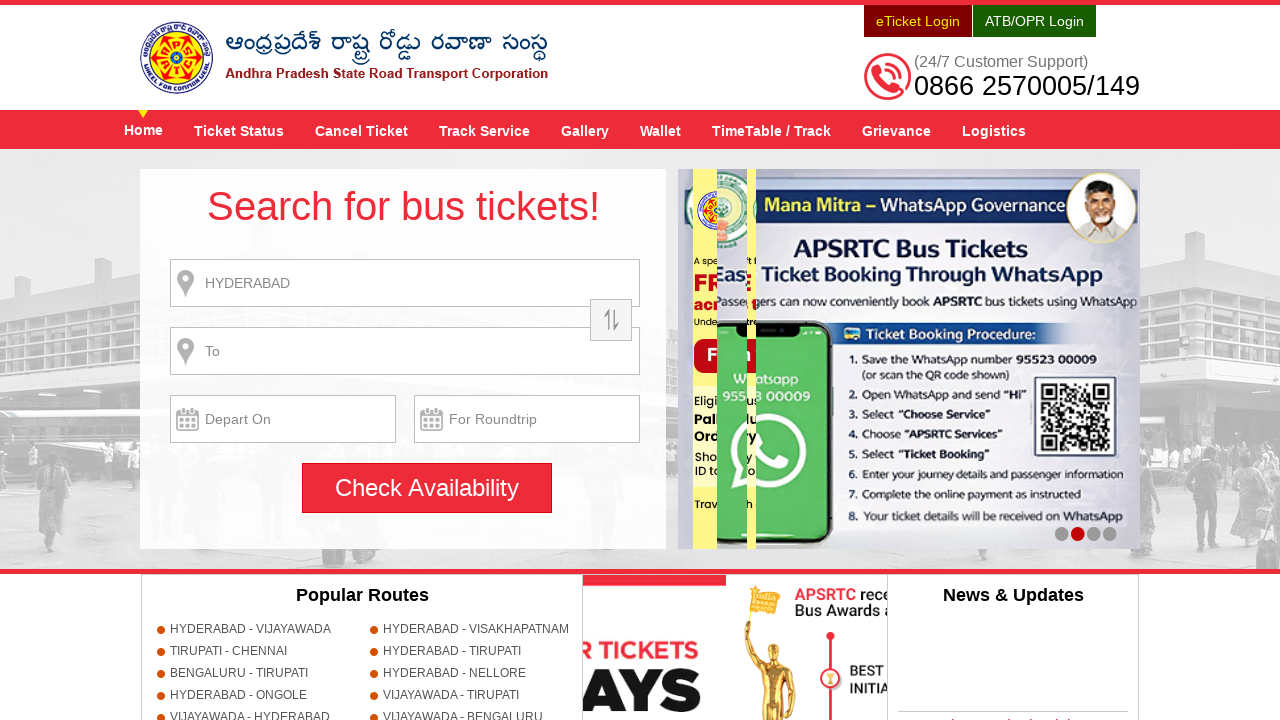

Waited for autocomplete suggestions to appear
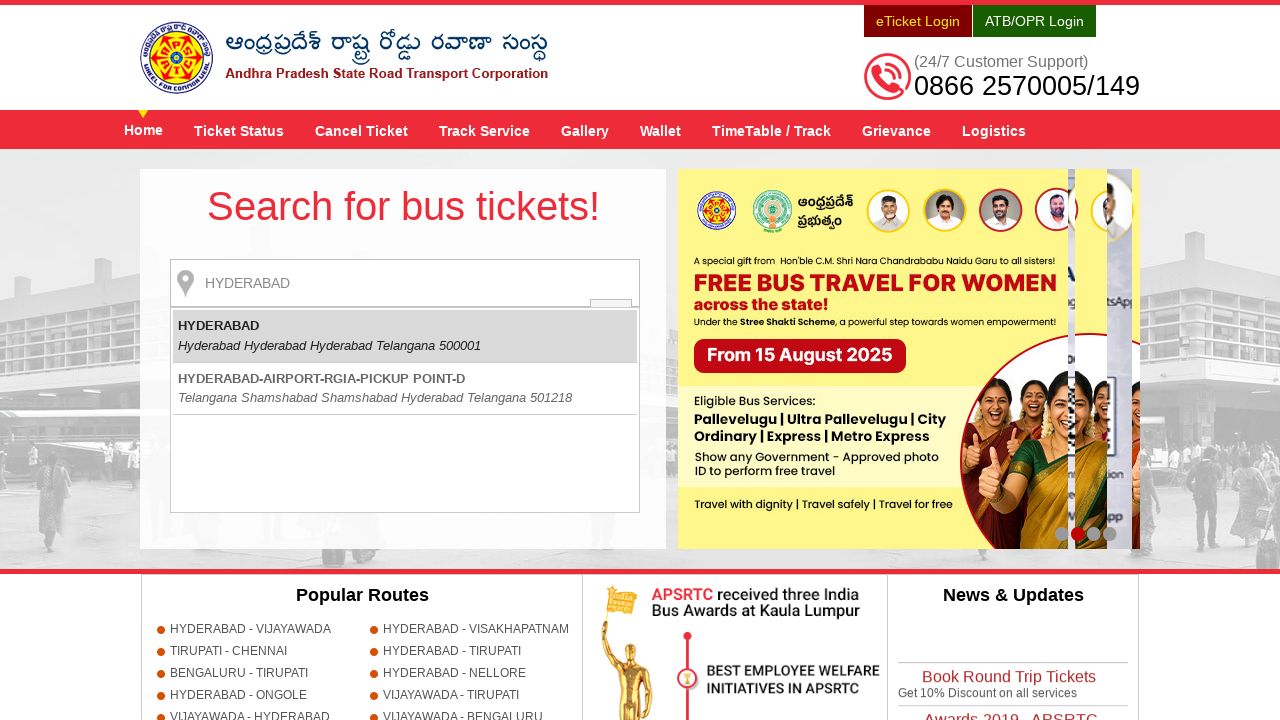

Pressed Enter to select the source city from autocomplete
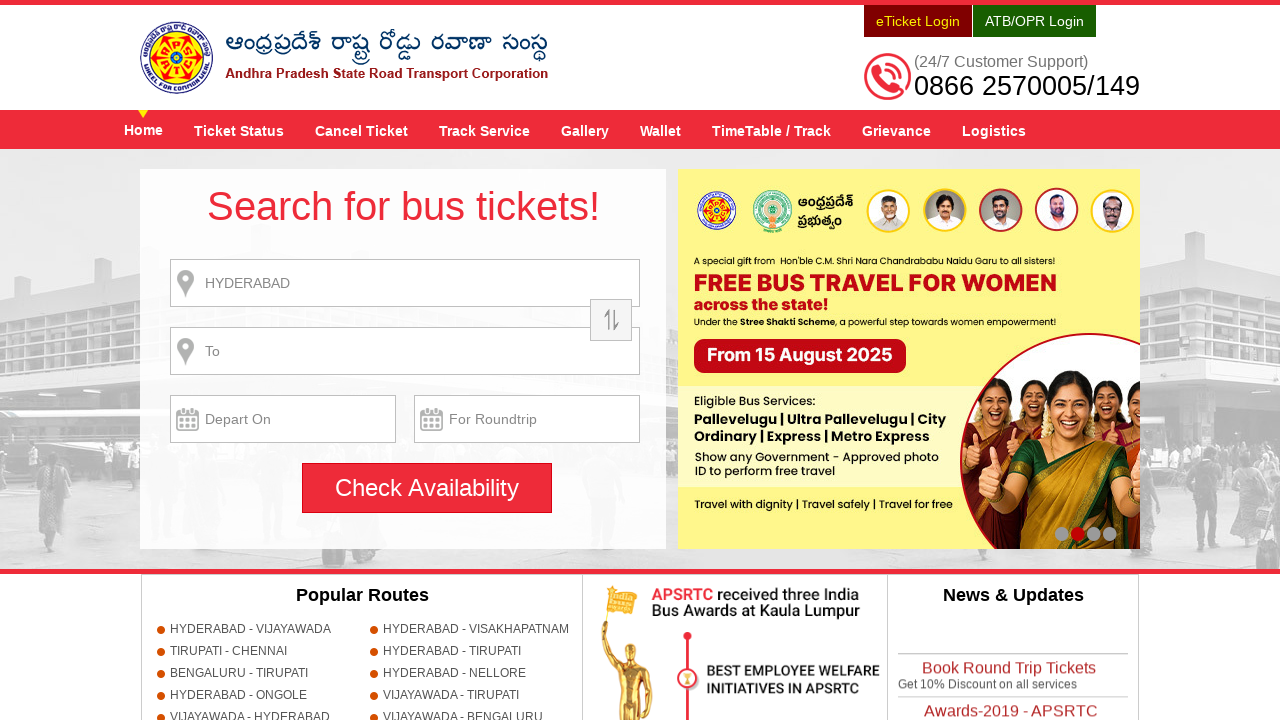

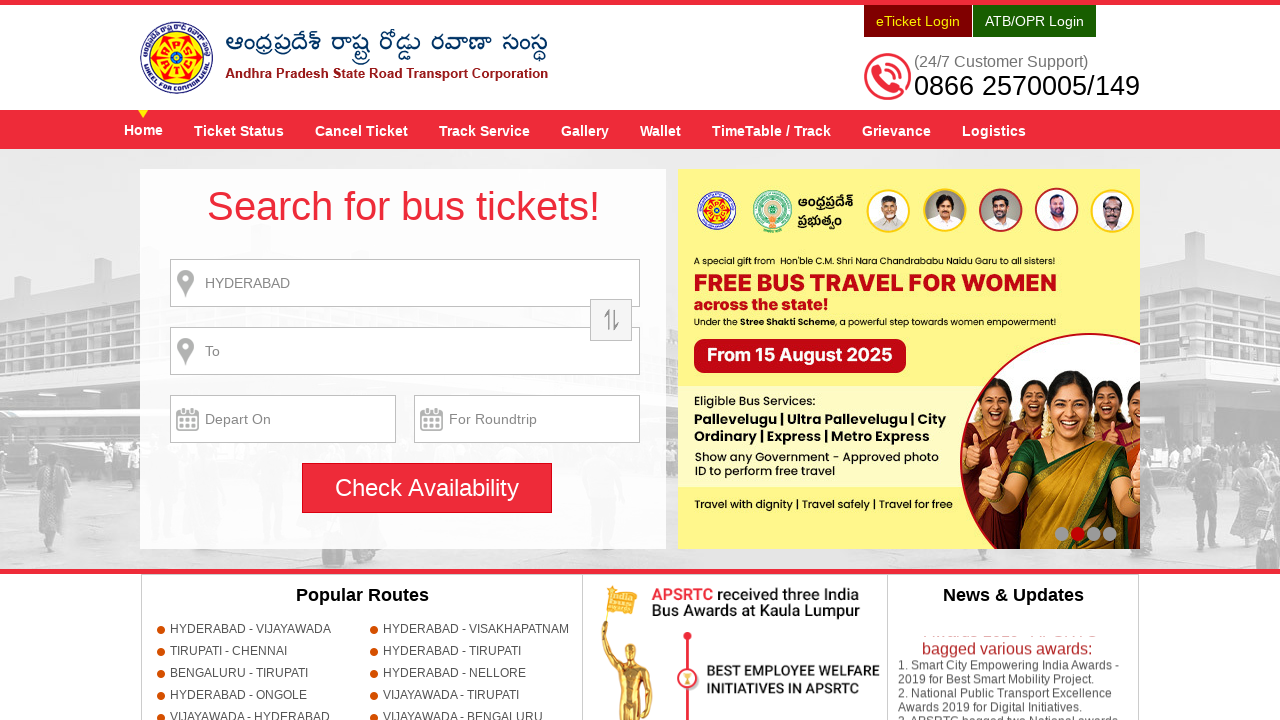